Tests filtering products by the Laptops category and verifies that product cards are displayed

Starting URL: https://www.demoblaze.com/

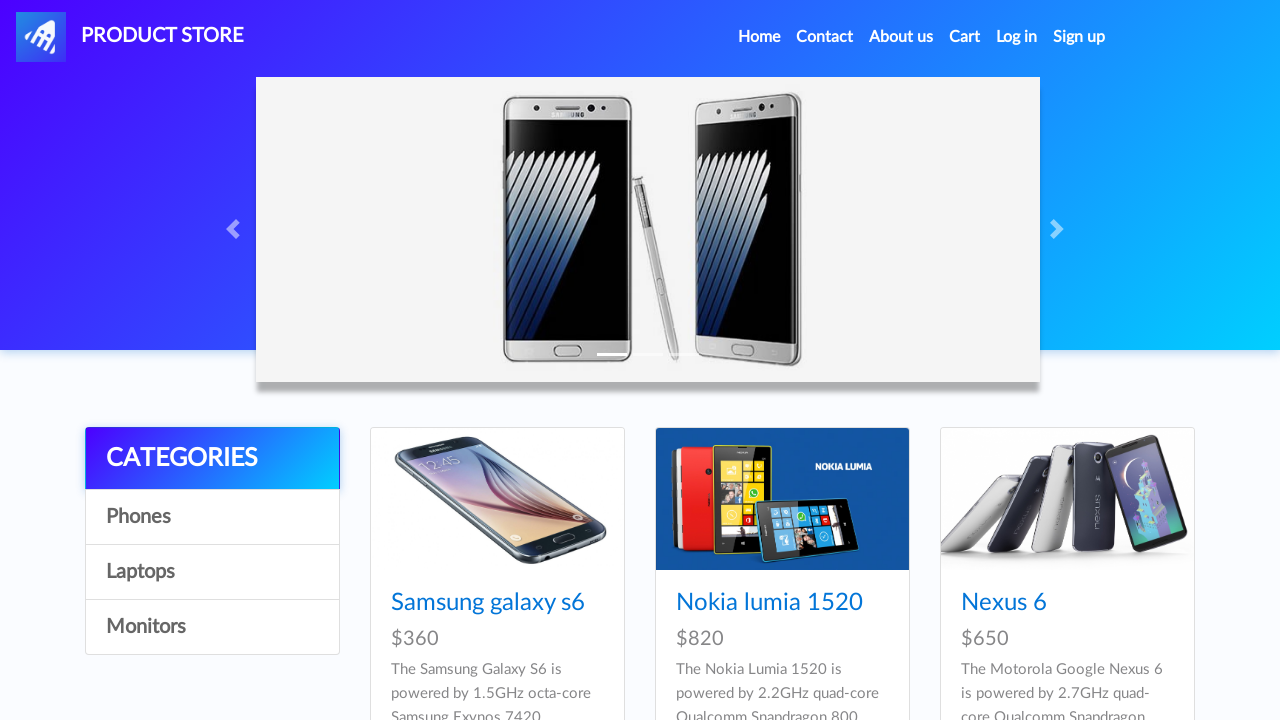

Clicked on Laptops category filter at (212, 572) on text=Laptops
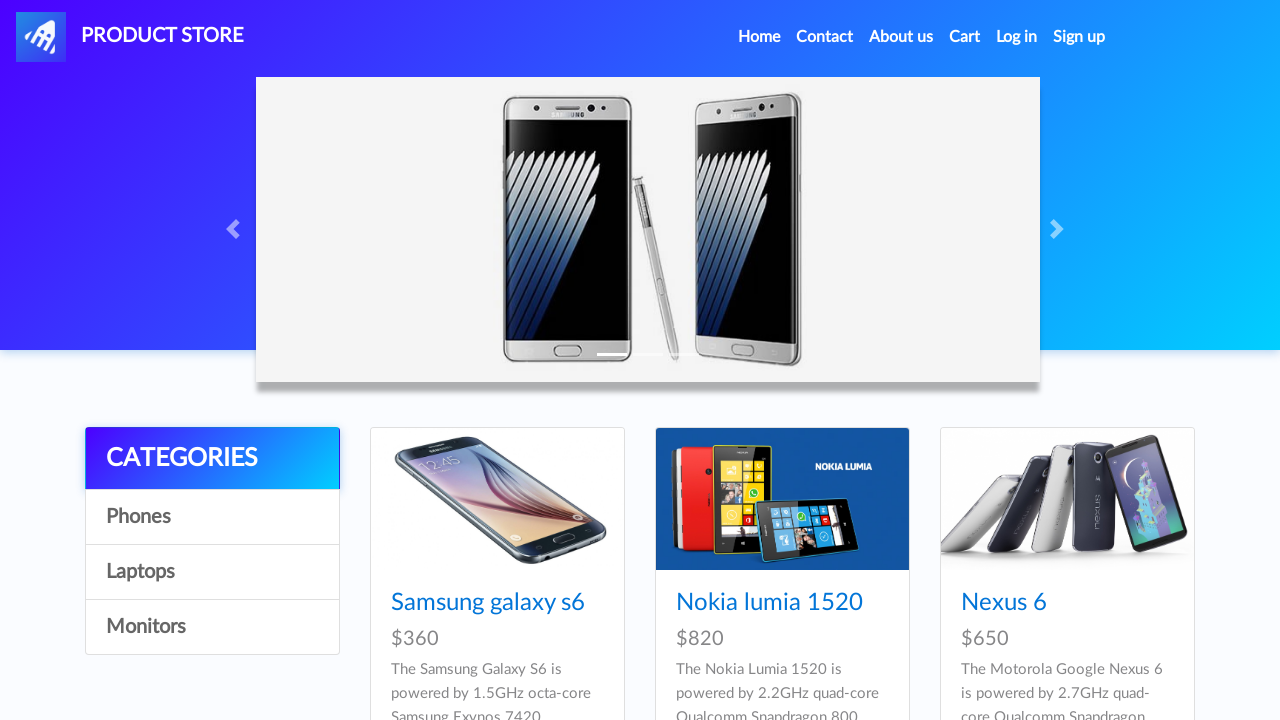

Product cards loaded successfully
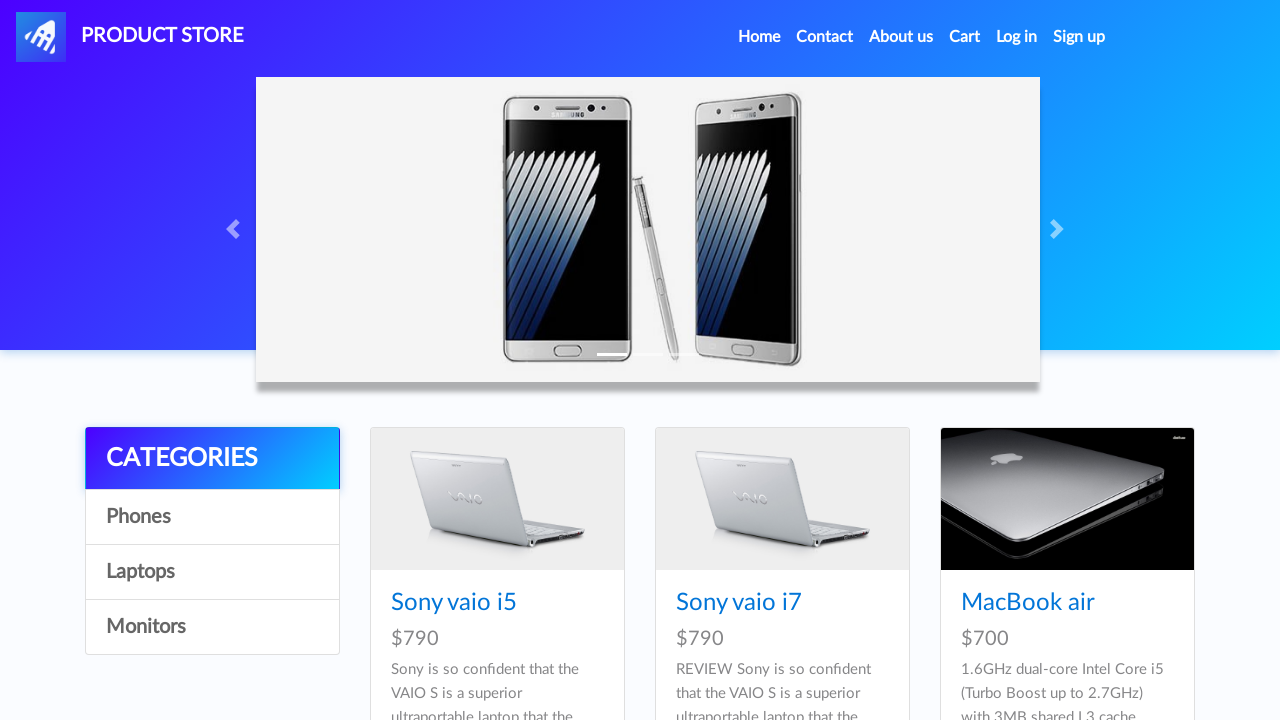

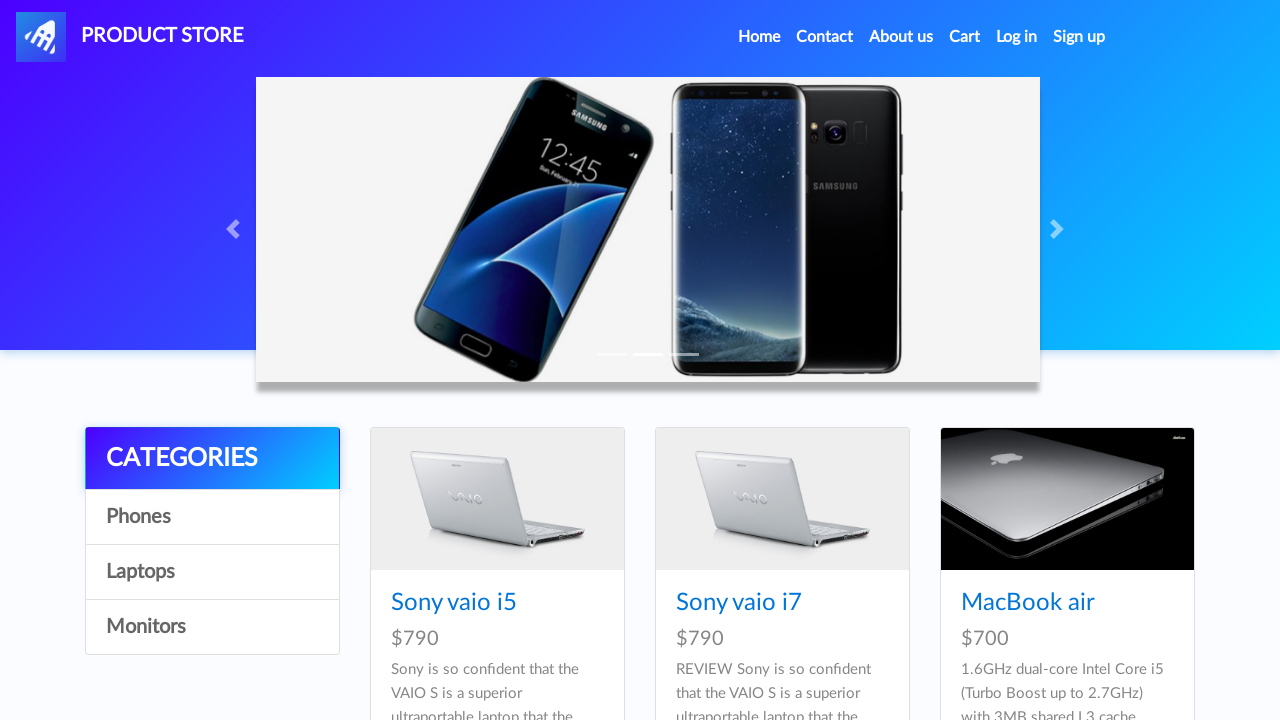